Tests that the Clear completed button displays correct text after marking an item complete

Starting URL: https://demo.playwright.dev/todomvc

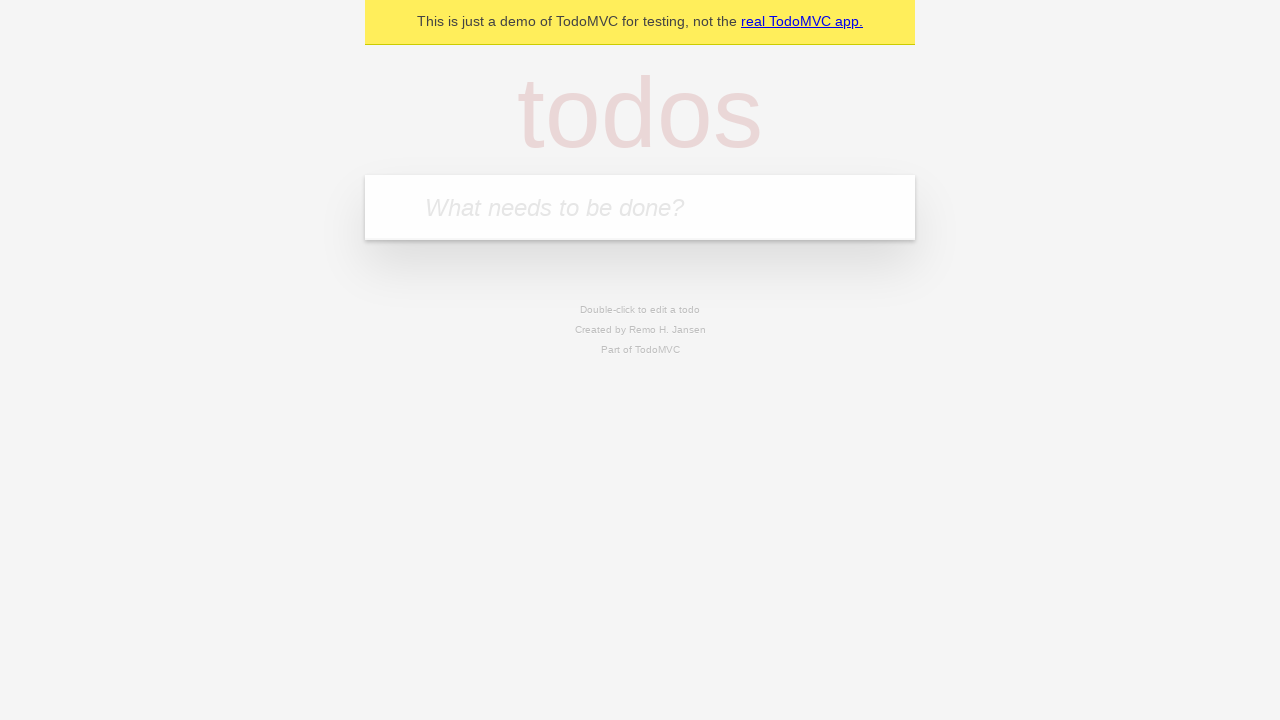

Filled todo input with 'buy some cheese' on internal:attr=[placeholder="What needs to be done?"i]
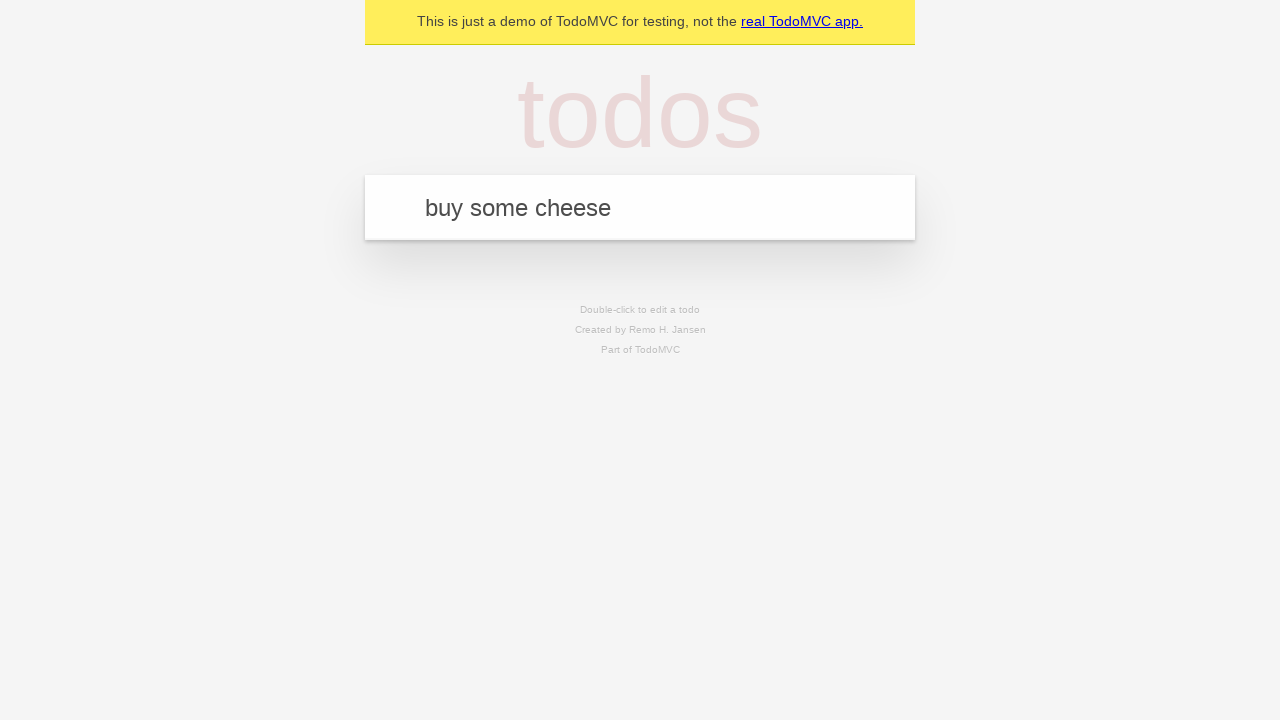

Pressed Enter to create first todo on internal:attr=[placeholder="What needs to be done?"i]
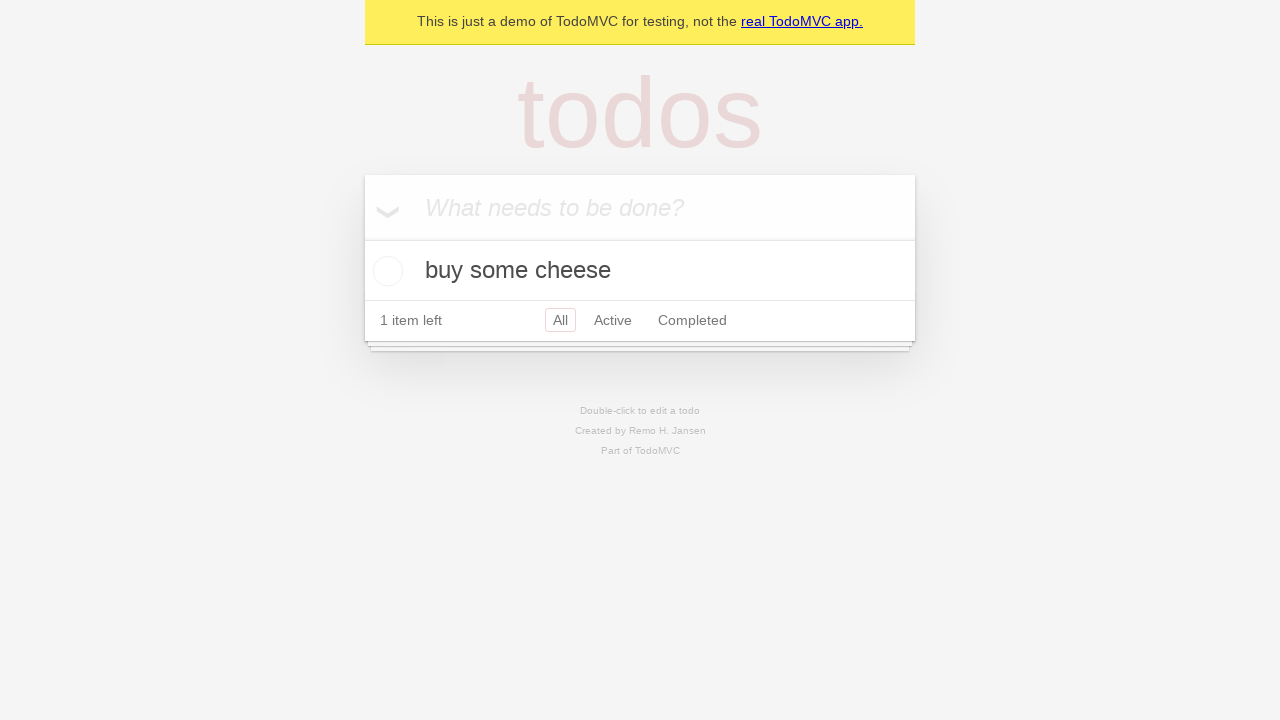

Filled todo input with 'feed the cat' on internal:attr=[placeholder="What needs to be done?"i]
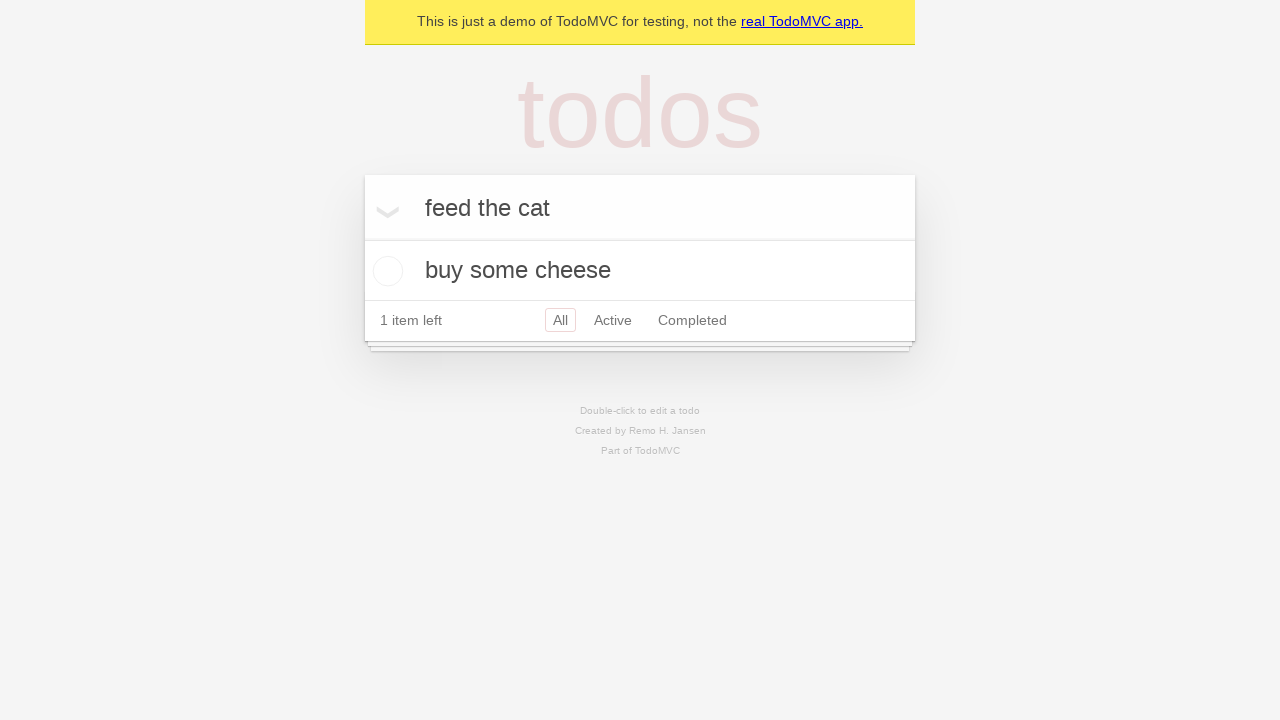

Pressed Enter to create second todo on internal:attr=[placeholder="What needs to be done?"i]
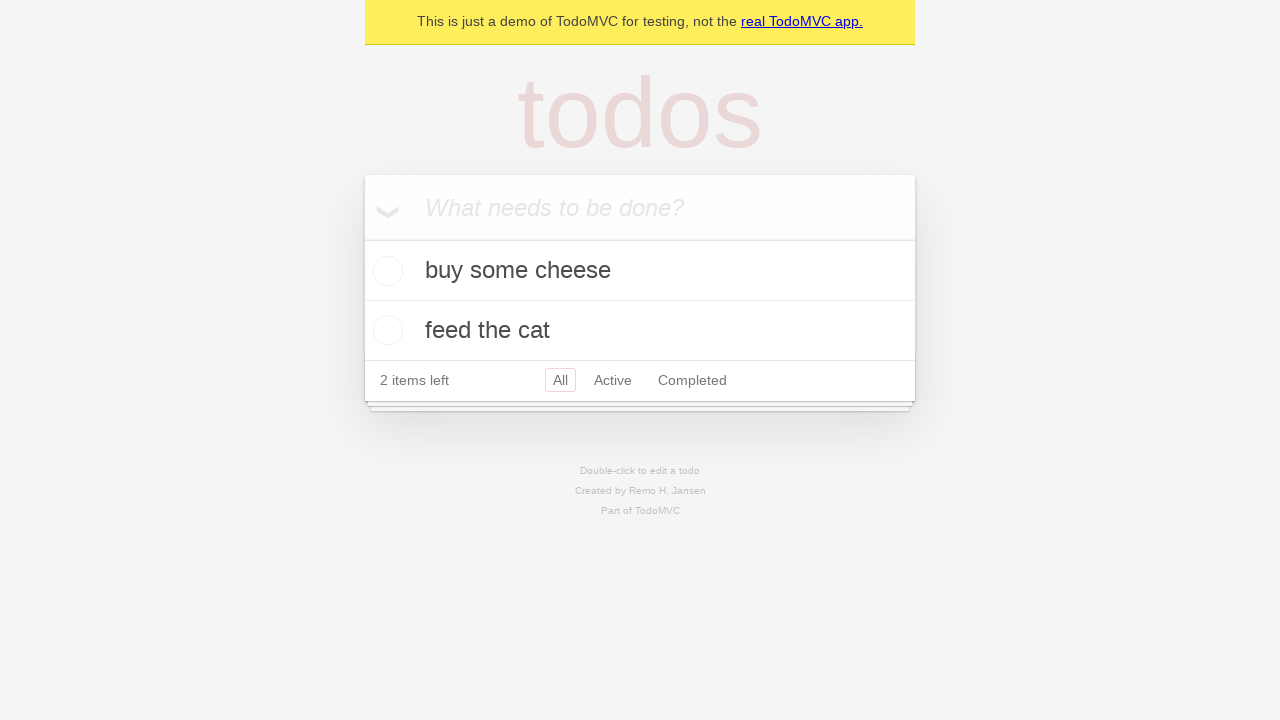

Filled todo input with 'book a doctors appointment' on internal:attr=[placeholder="What needs to be done?"i]
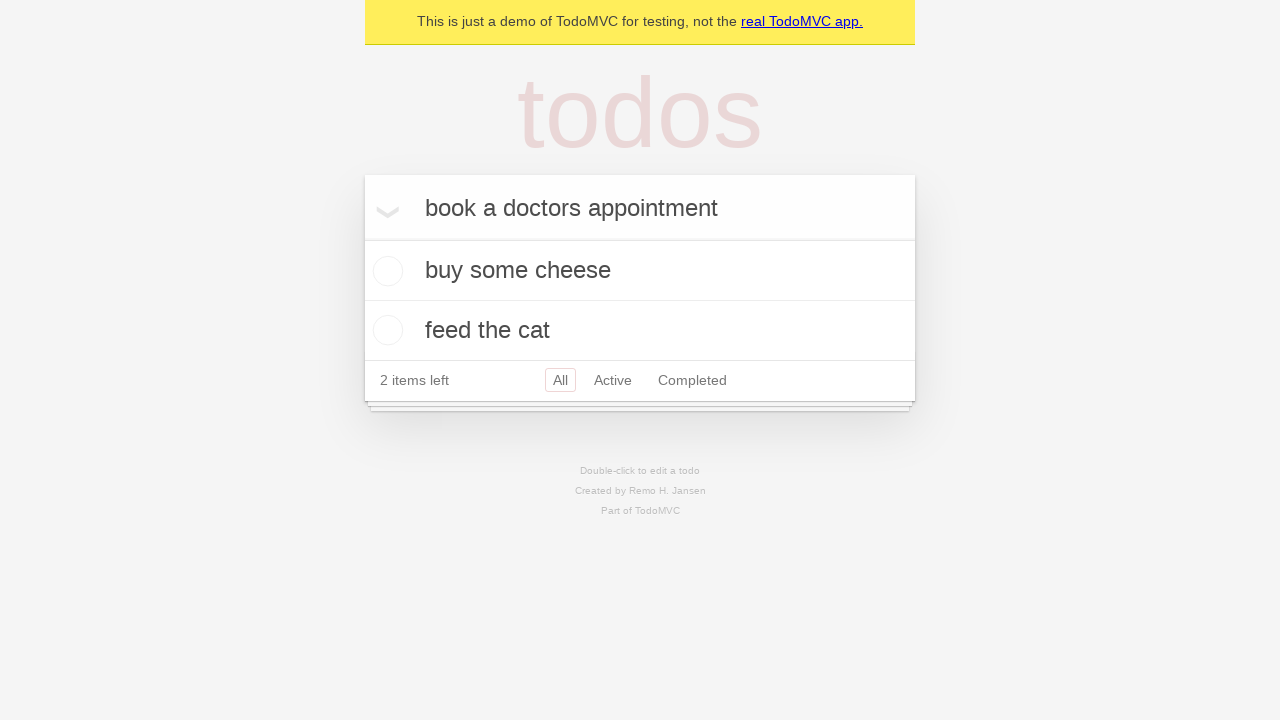

Pressed Enter to create third todo on internal:attr=[placeholder="What needs to be done?"i]
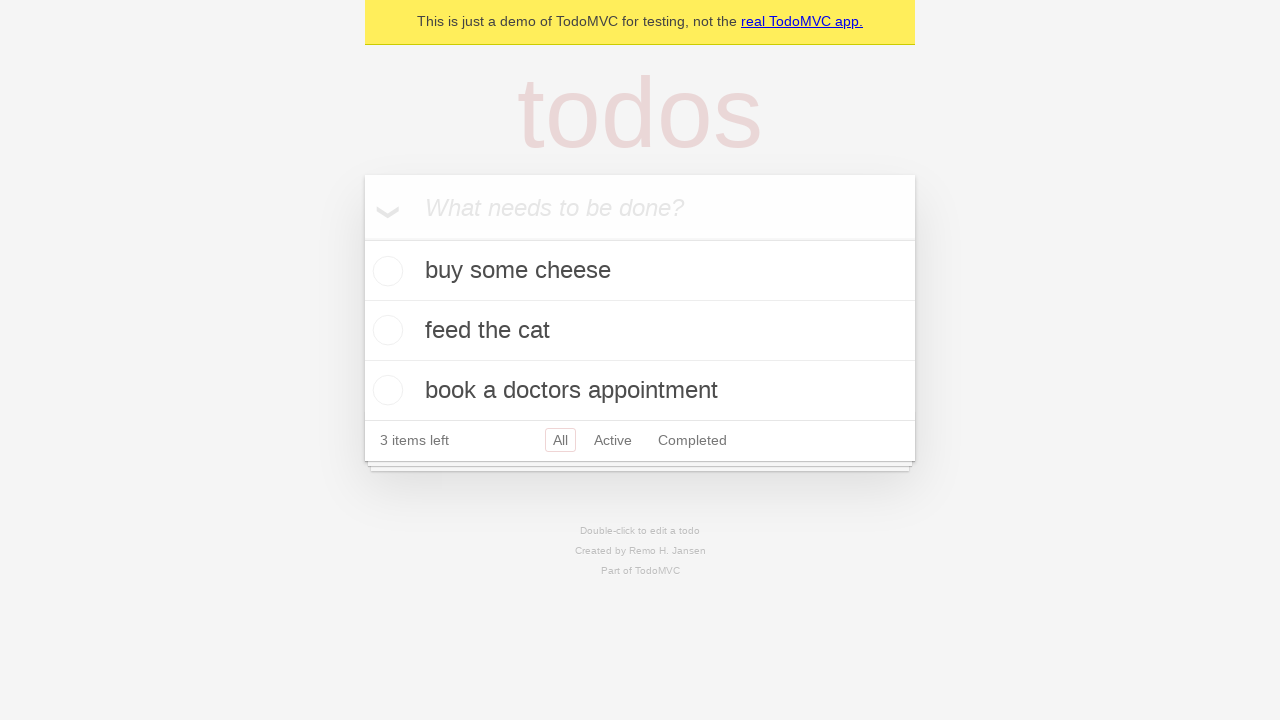

Checked the first todo item as complete at (385, 271) on .todo-list li .toggle >> nth=0
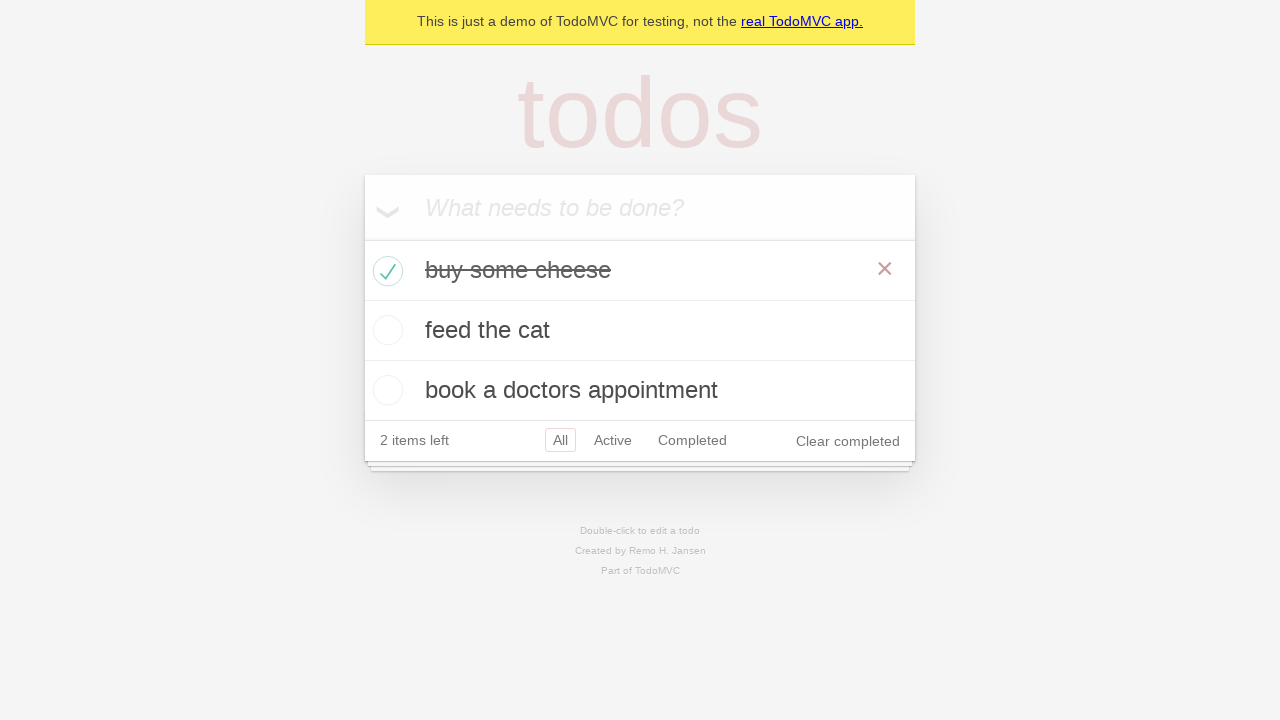

Clear completed button is now visible
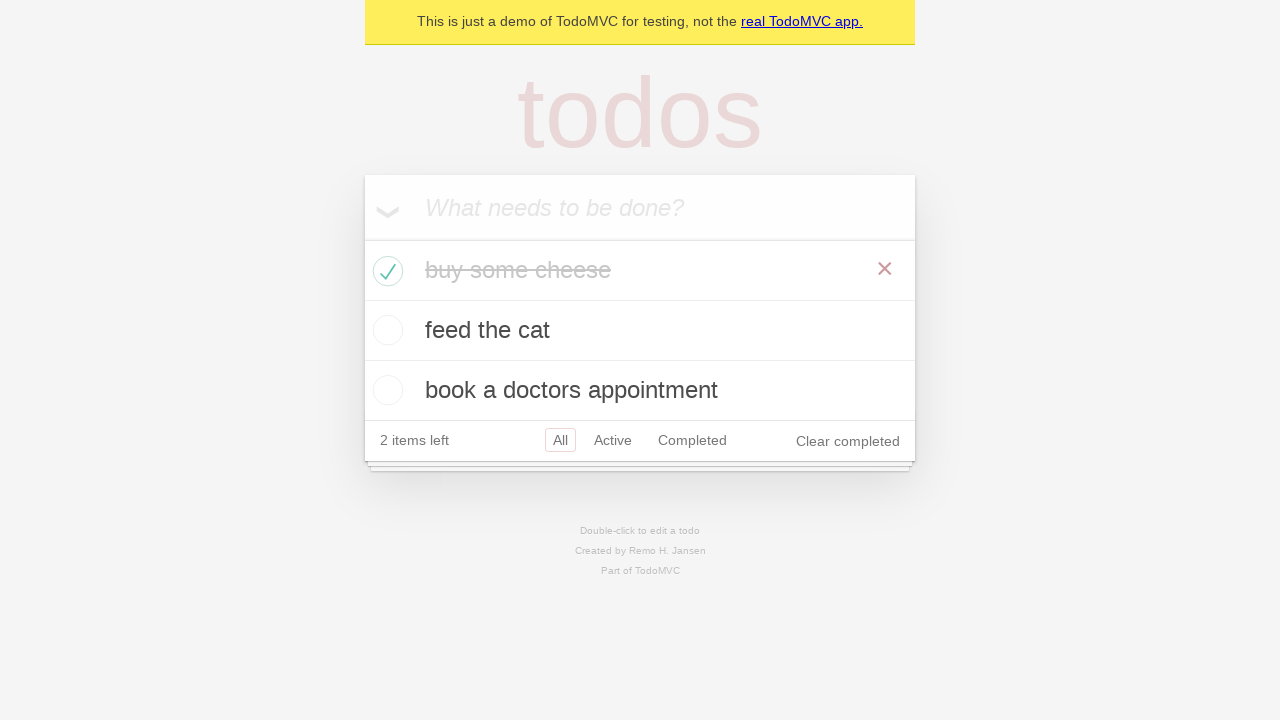

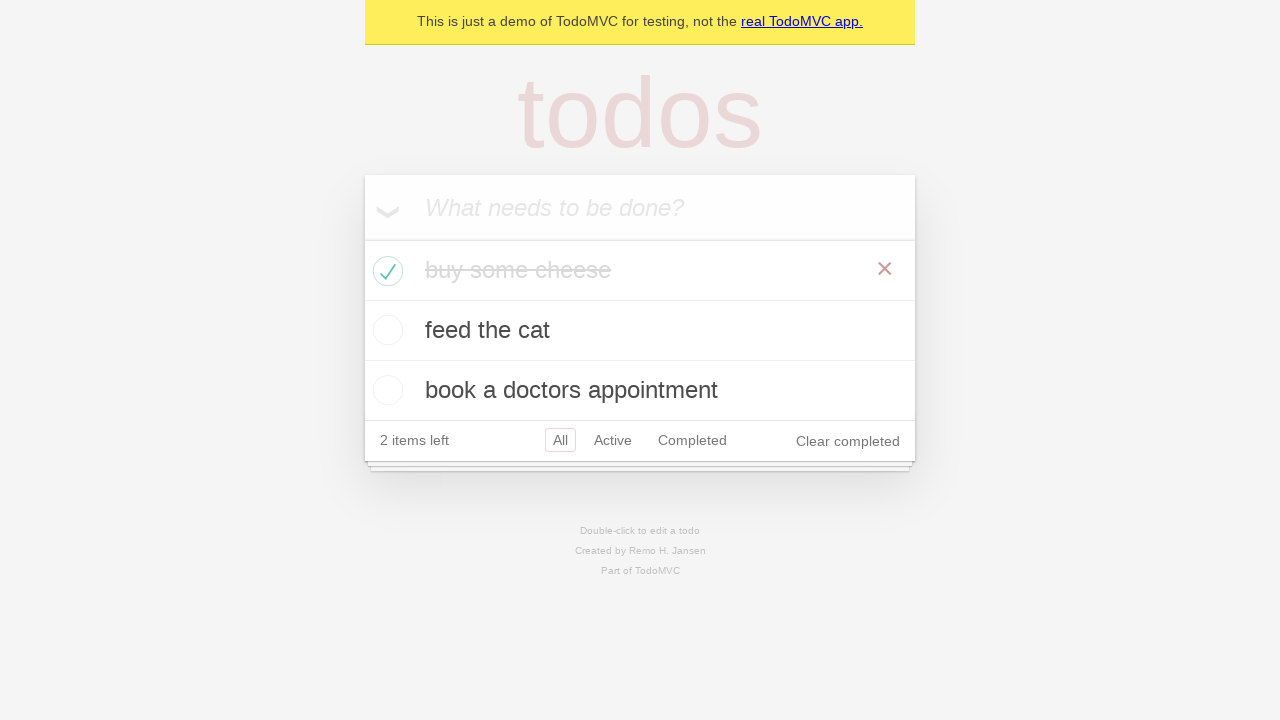